Tests clicking a button element on the Selenium practice page by locating it using its class name "btn".

Starting URL: https://www.tutorialspoint.com/selenium/practice/selenium_automation_practice.php

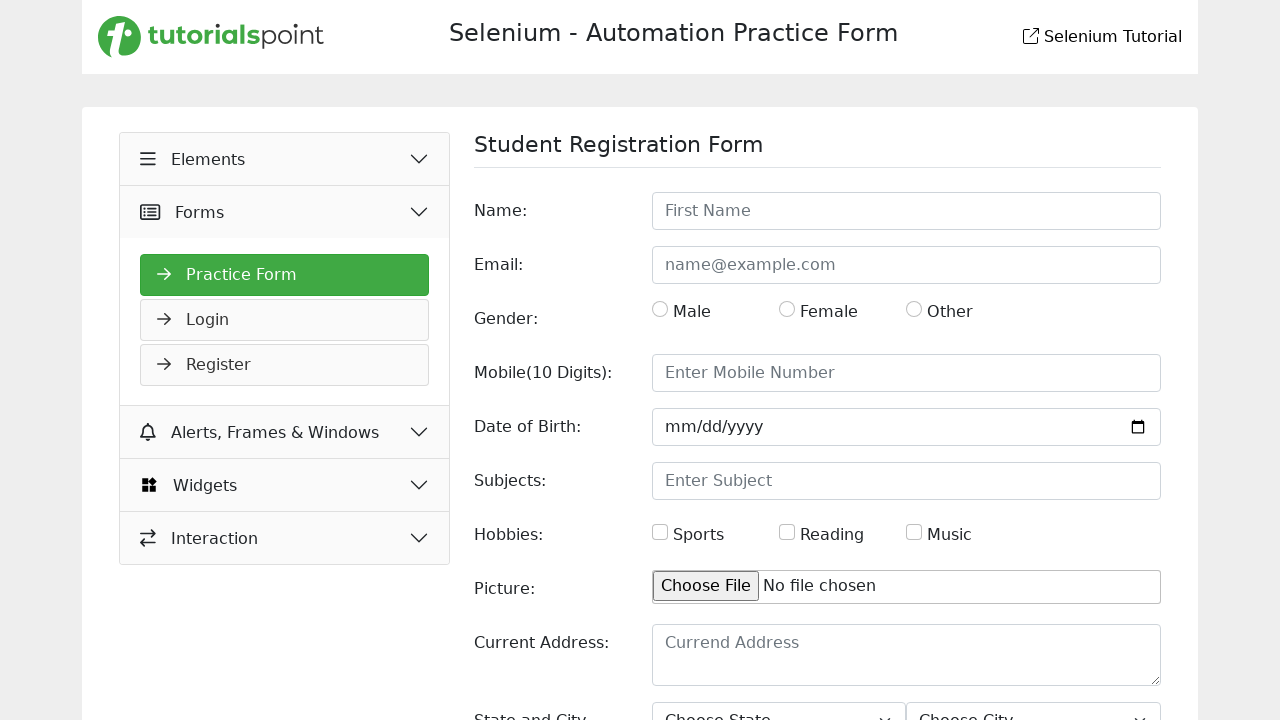

Waited for page to load - DOM content loaded
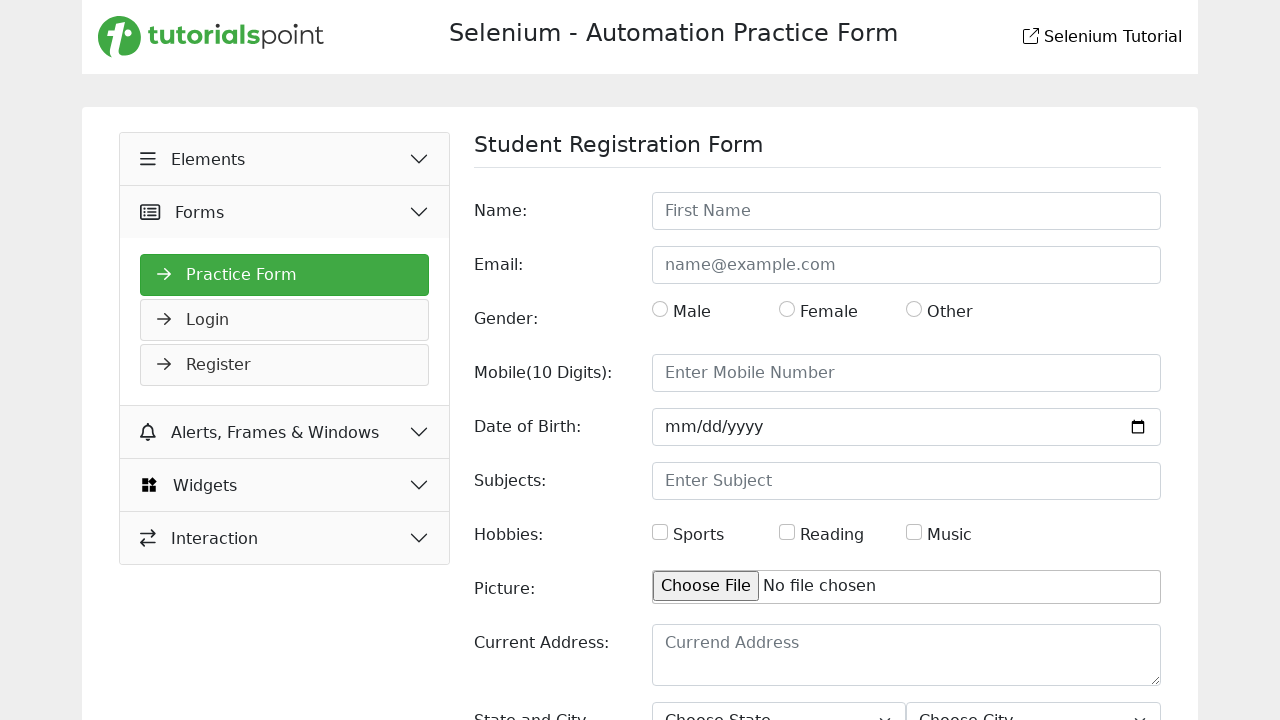

Clicked button element with class 'btn' on Selenium practice page at (1126, 621) on .btn
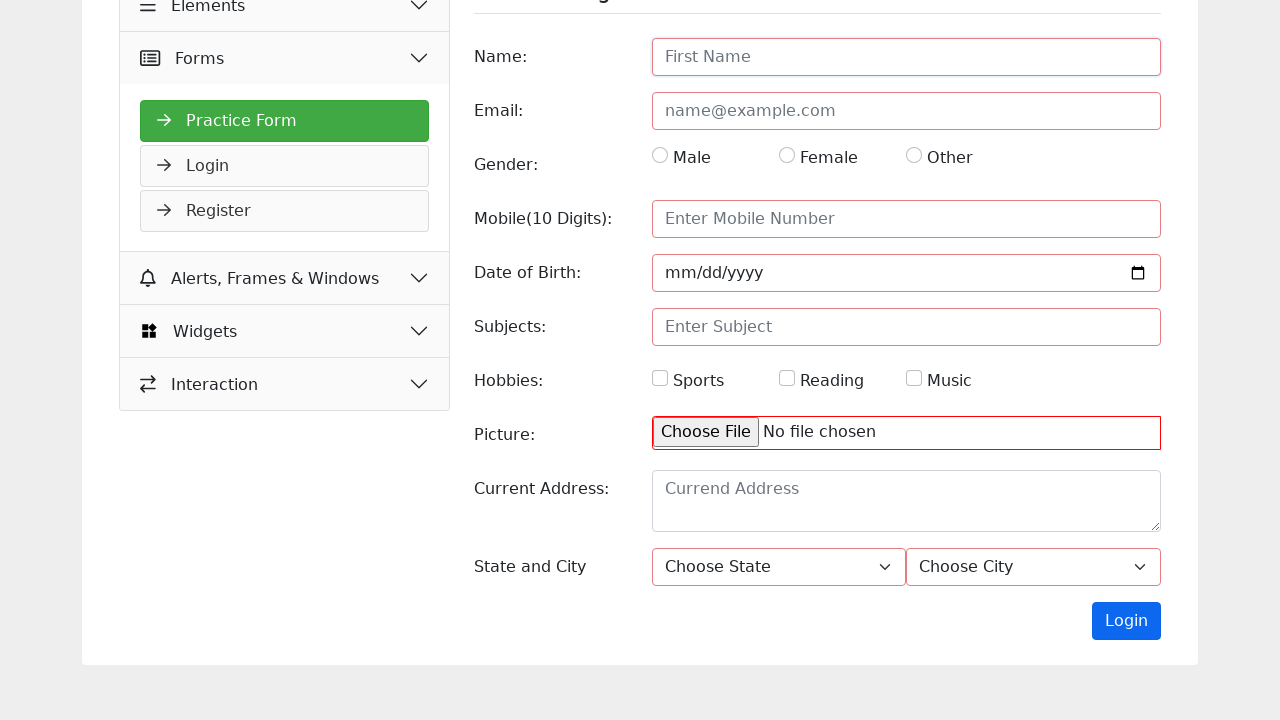

Waited 2 seconds for action to complete
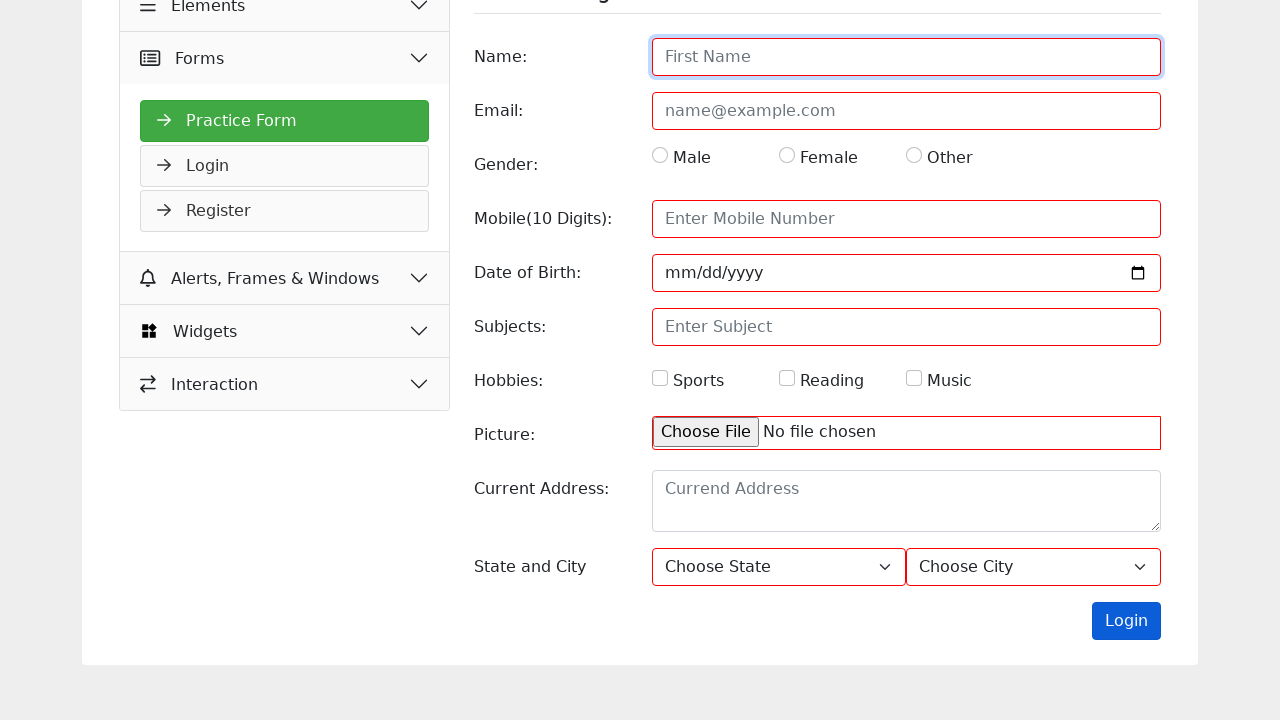

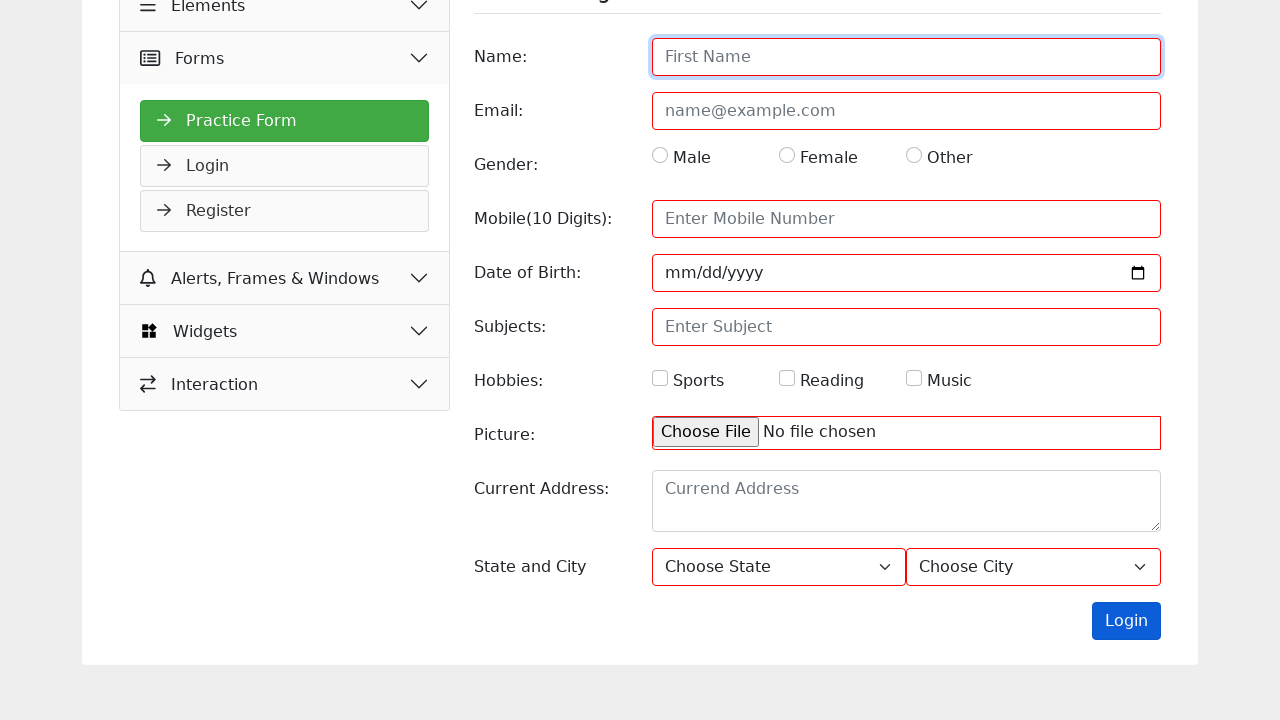